Tests dynamic loading by clicking a start button and waiting for content to become visible

Starting URL: http://the-internet.herokuapp.com/dynamic_loading/2

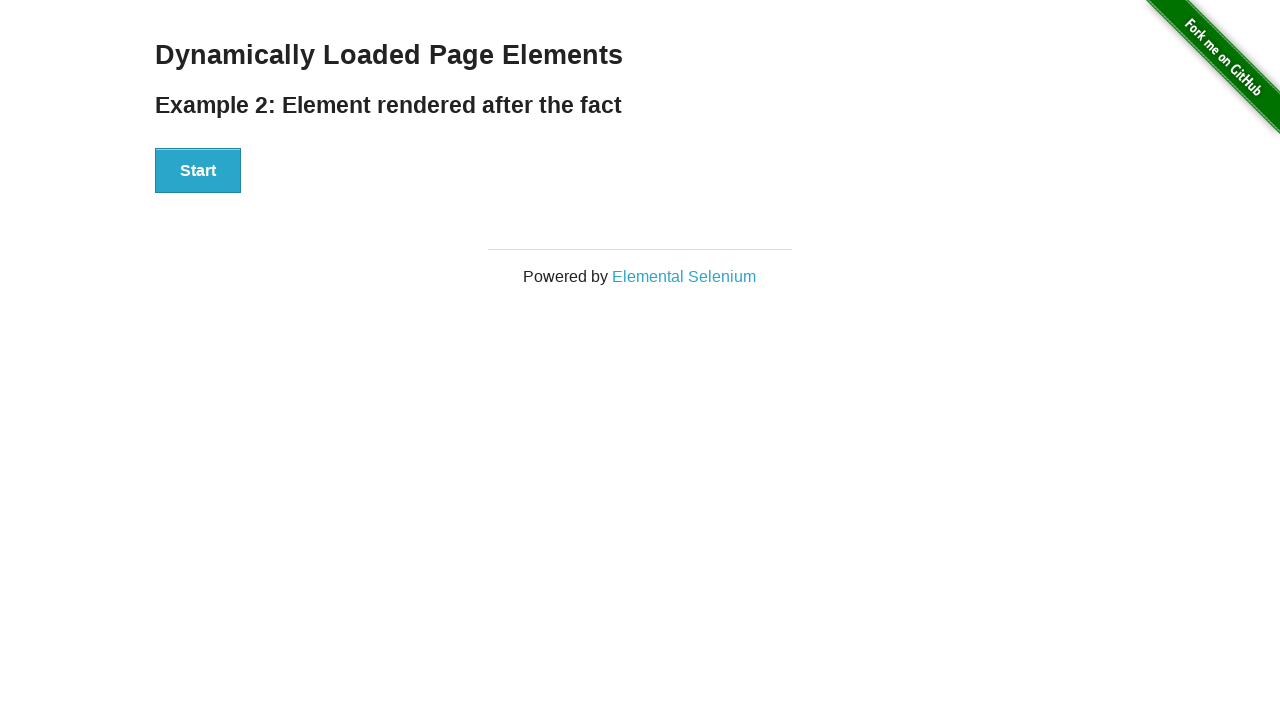

Clicked the Start button to initiate dynamic loading at (198, 171) on xpath=//button[normalize-space()='Start']
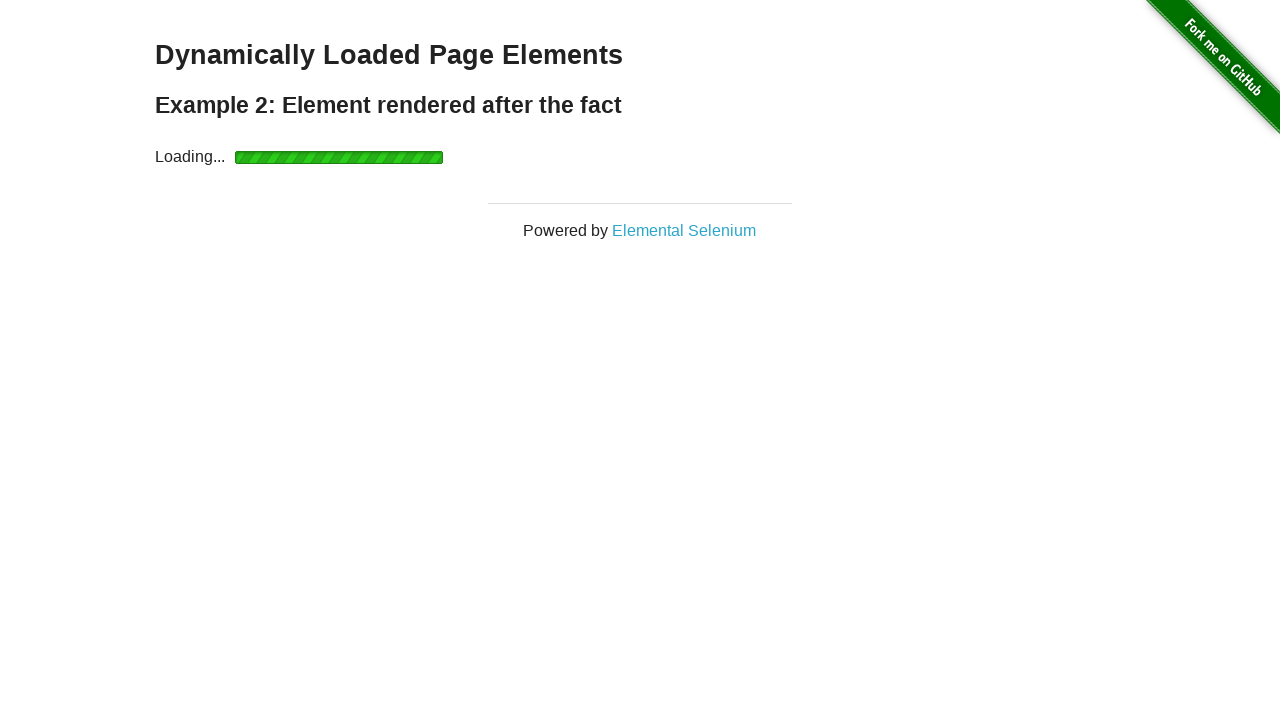

Waited for 'Hello World!' heading to become visible
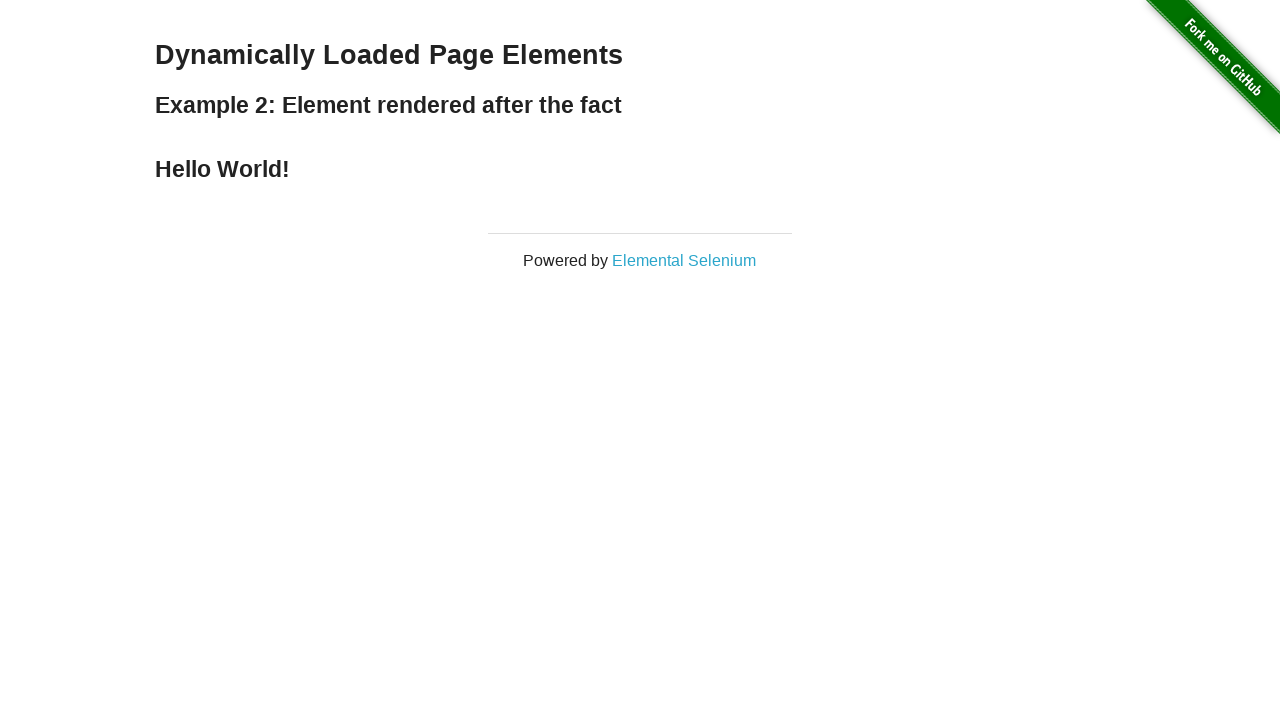

Verified 'Hello World!' text content is displayed correctly
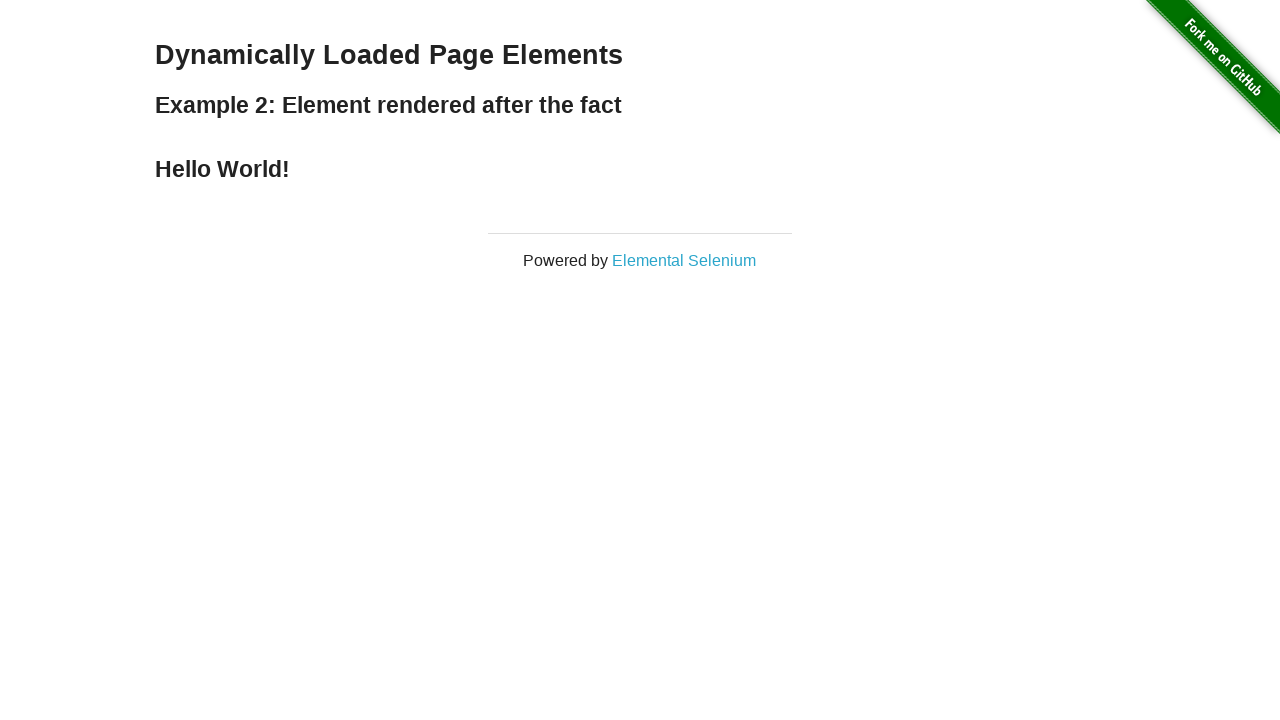

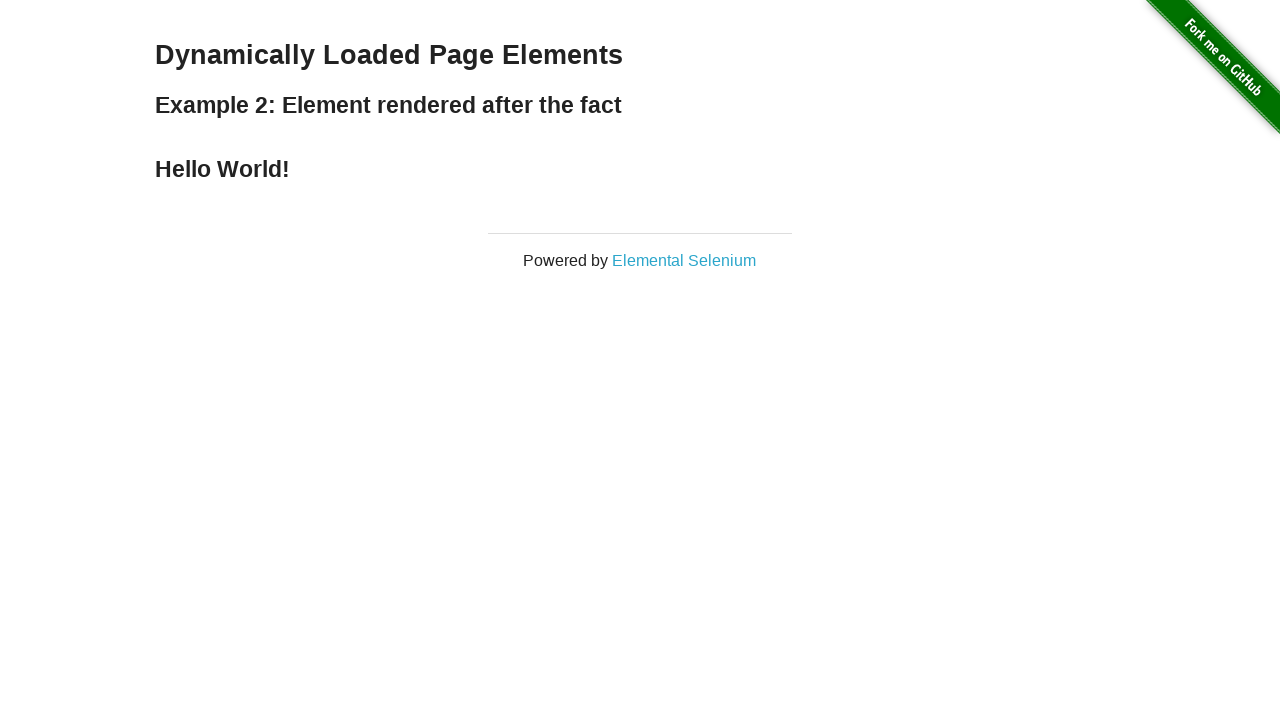